Navigates to a Twitch stream page and waits for the chat messages to load and become visible

Starting URL: https://www.twitch.tv/rubius

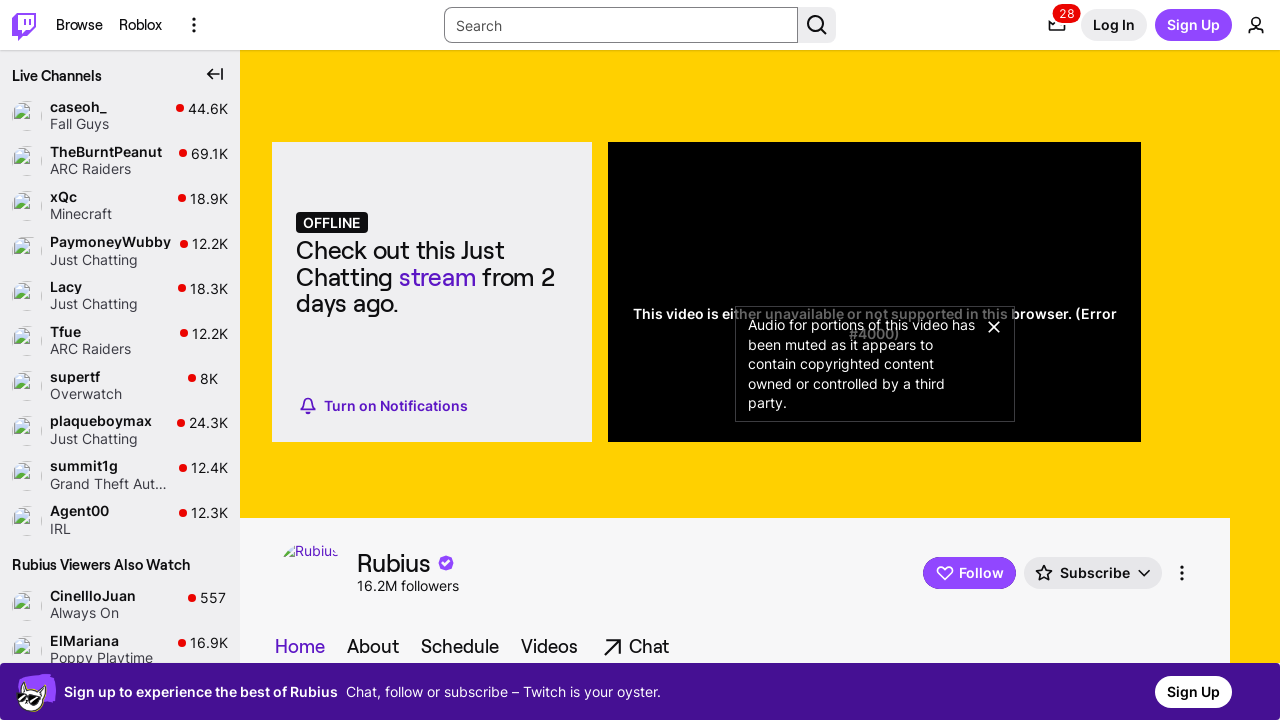

Waited for chat container to load on Twitch stream page
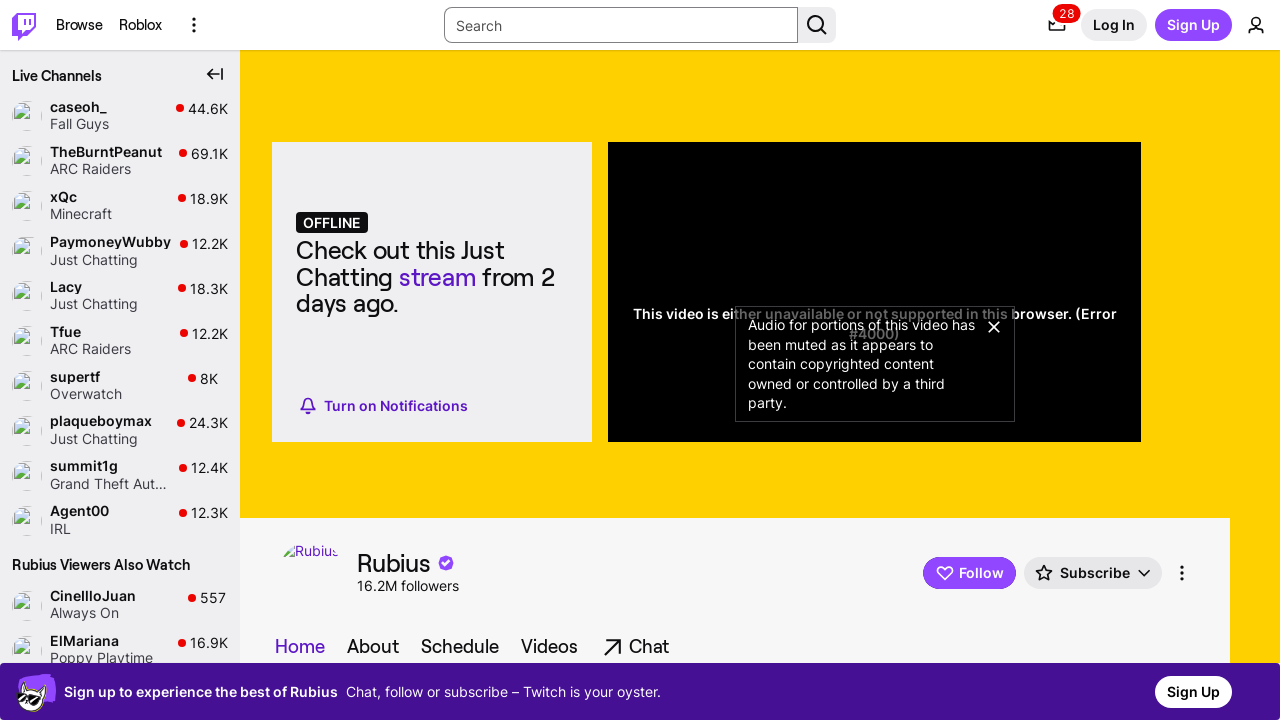

Selected first chat message element
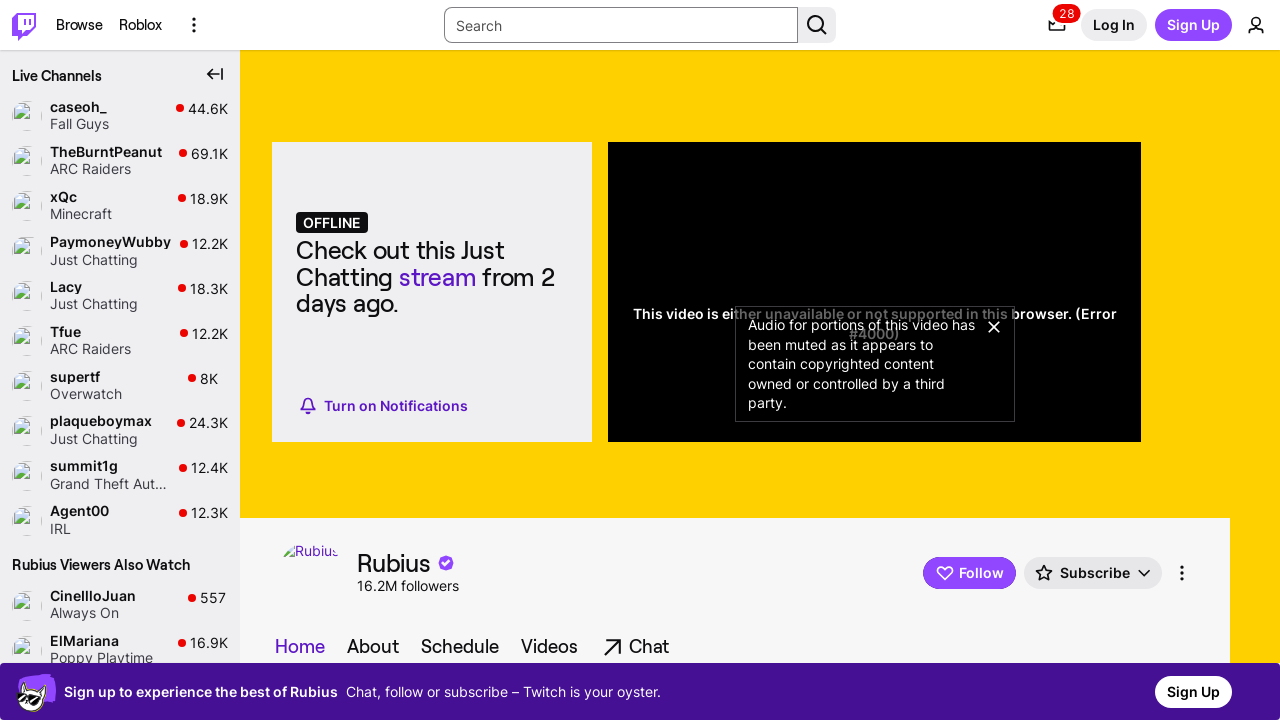

Scrolled chat message into view
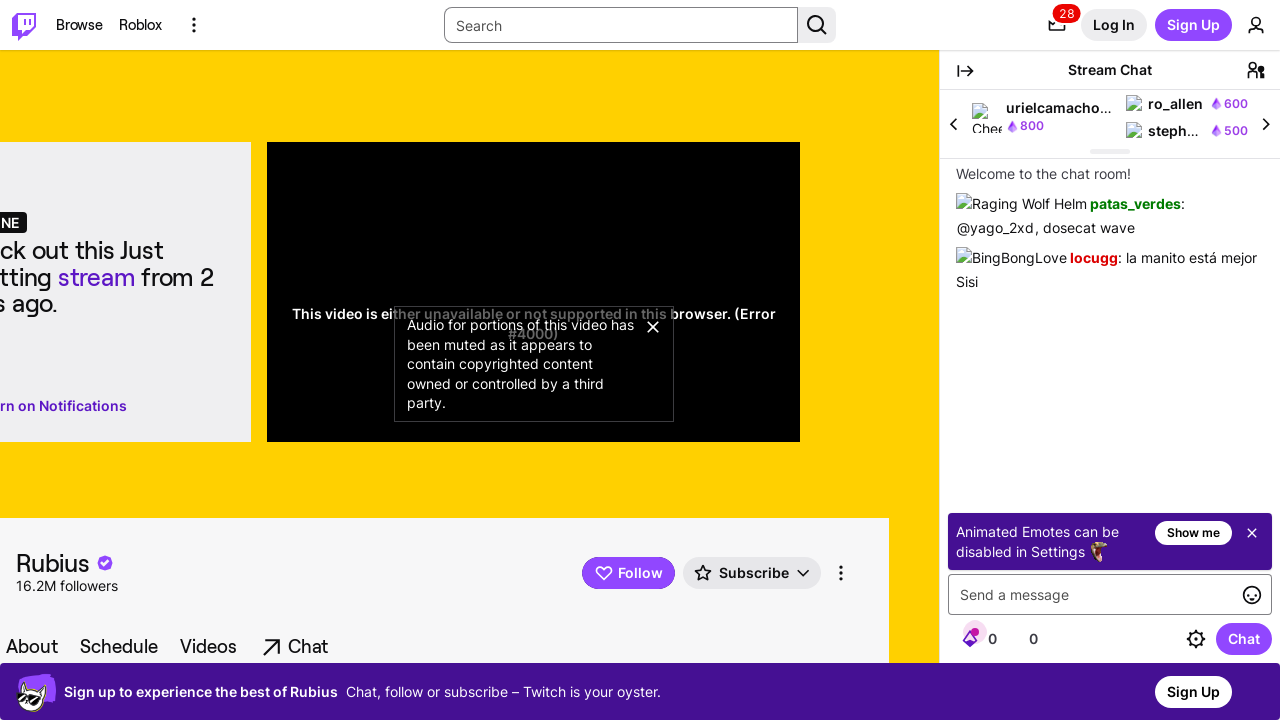

Waited 1 second for chat messages to fully load
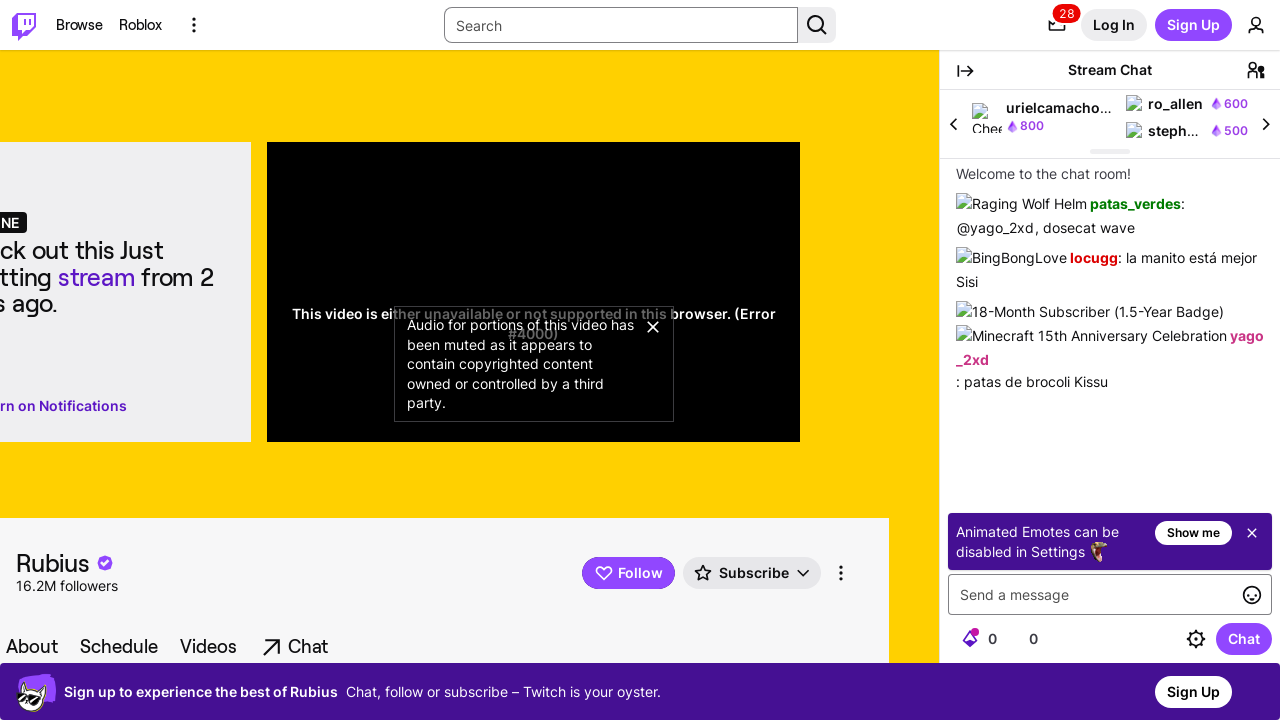

Verified chat messages are present and visible
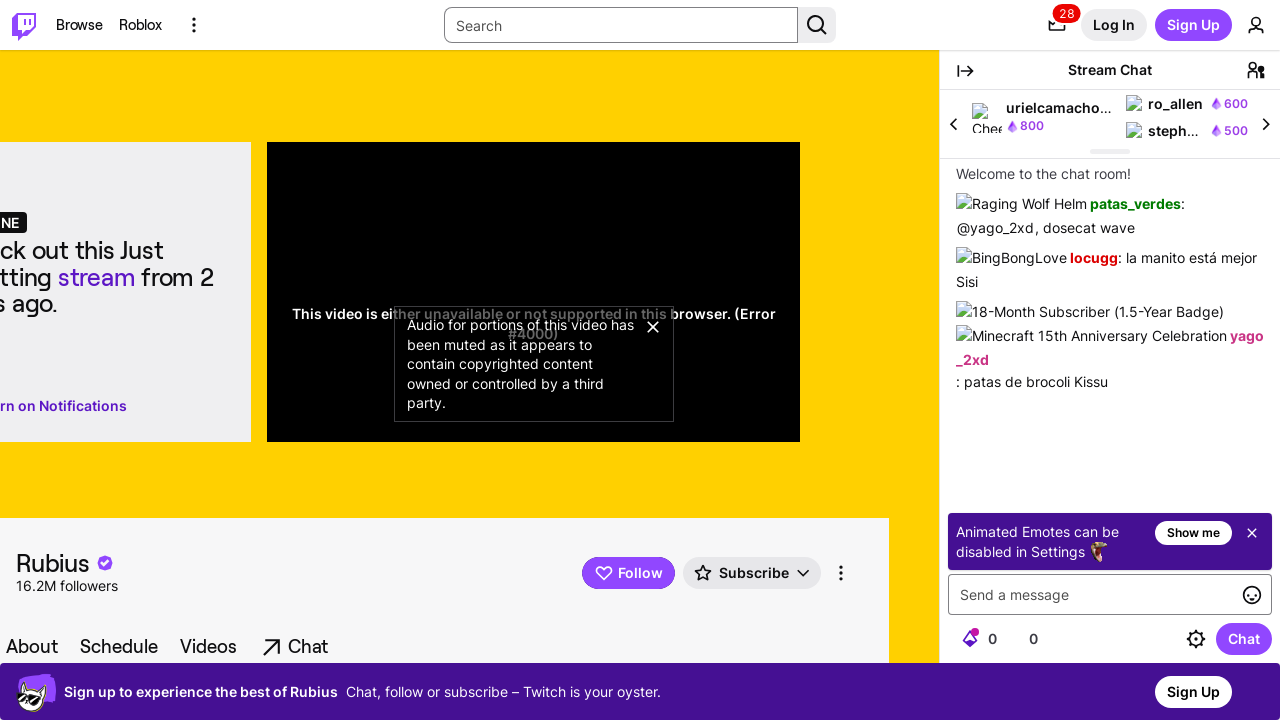

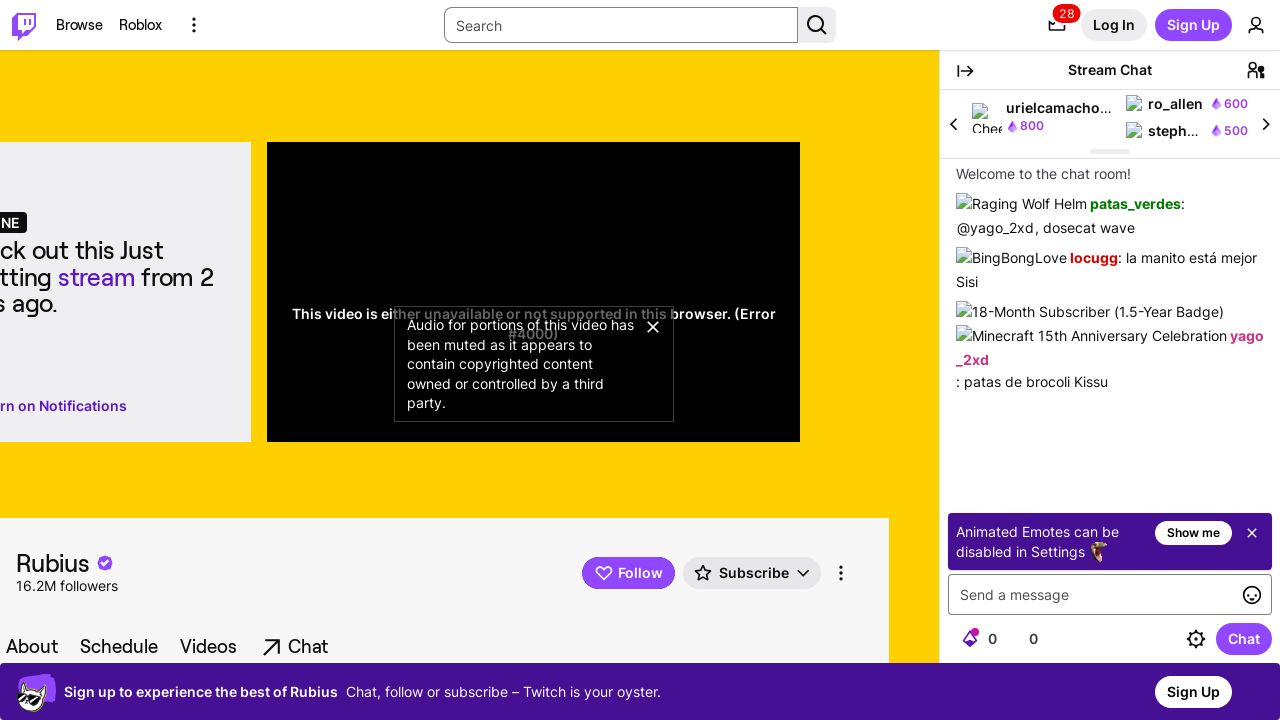